Tests drag and drop functionality on jQuery UI demo page by dragging an element and dropping it onto a target area within an iframe

Starting URL: https://jqueryui.com/droppable/

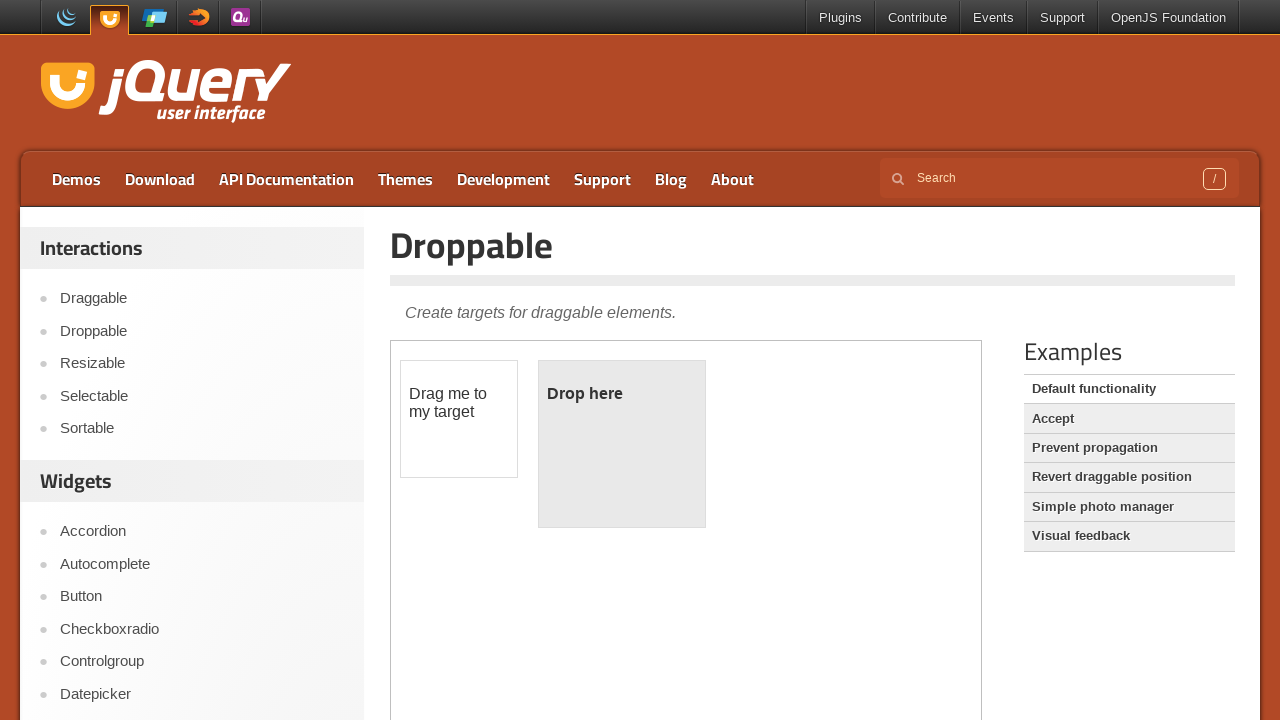

Located the demo iframe for drag and drop test
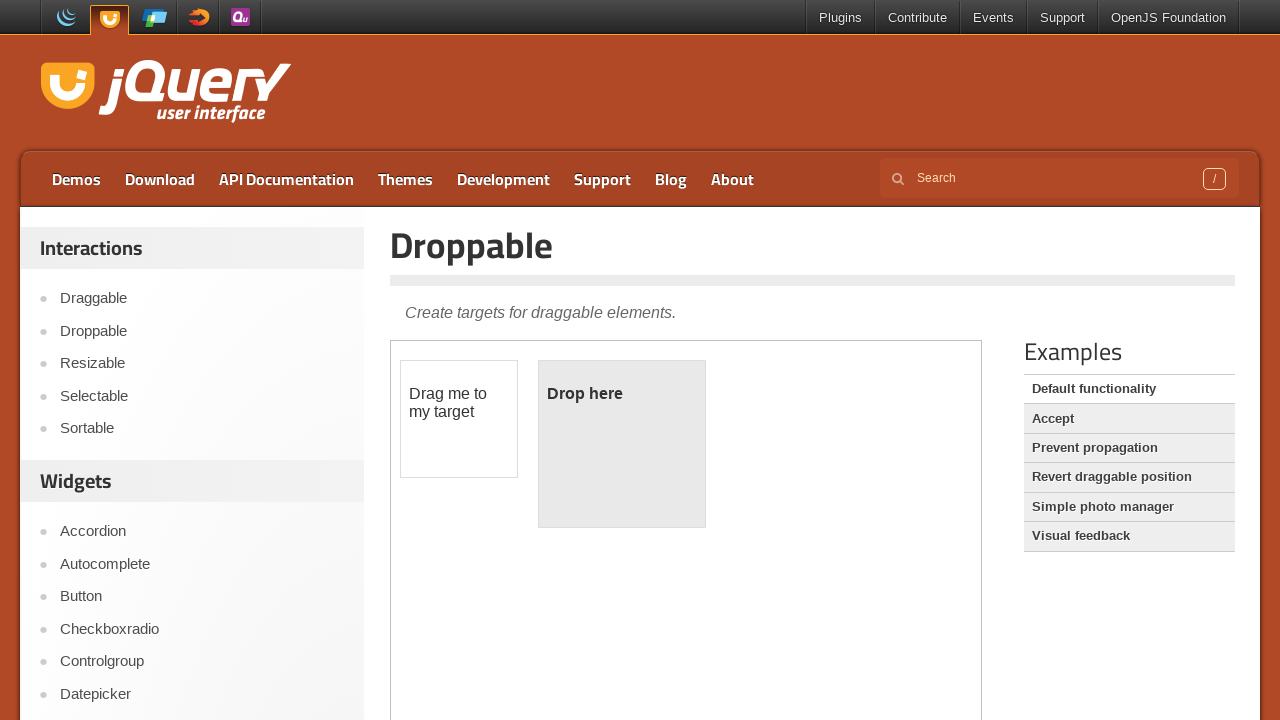

Located the draggable element within the iframe
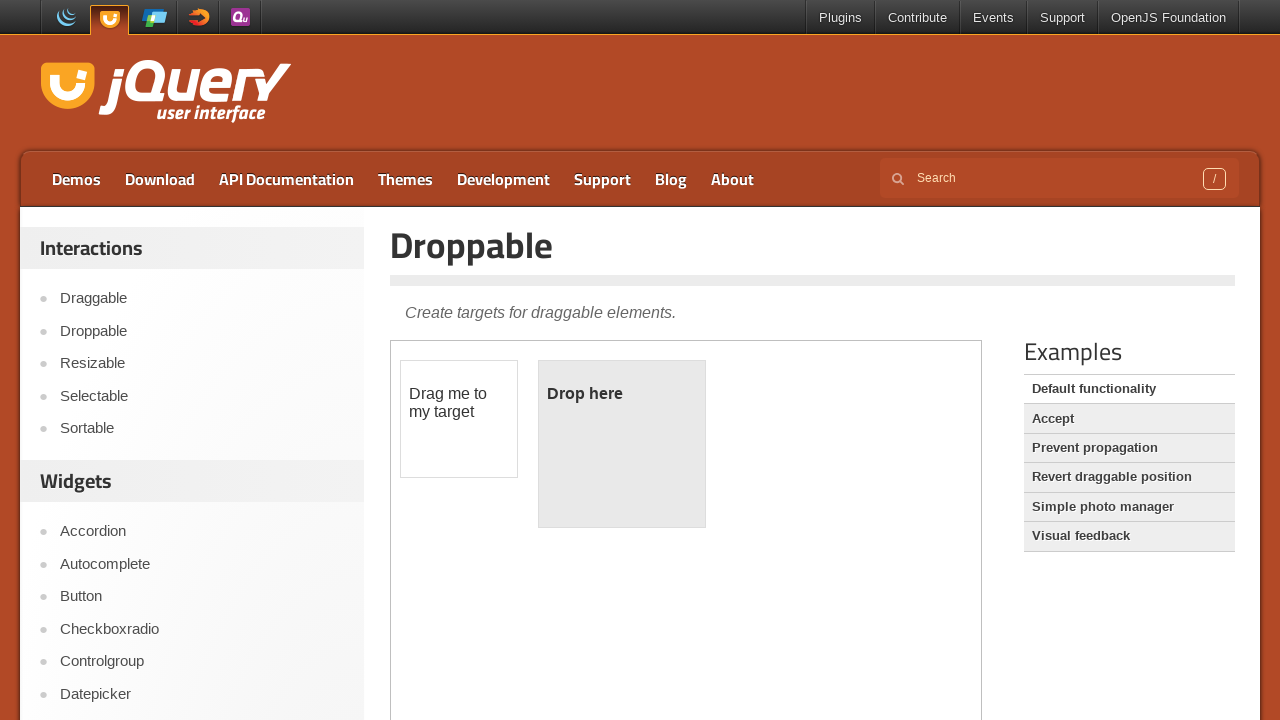

Located the droppable target element within the iframe
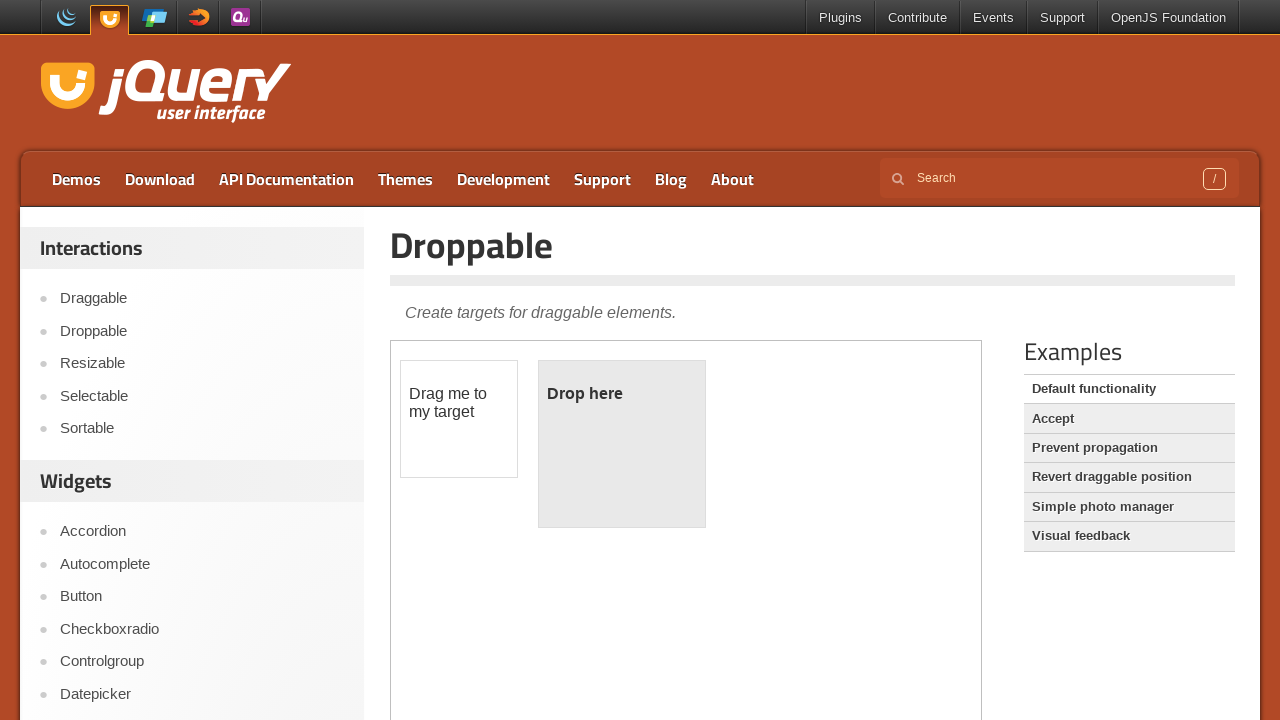

Dragged the draggable element and dropped it onto the droppable target at (622, 444)
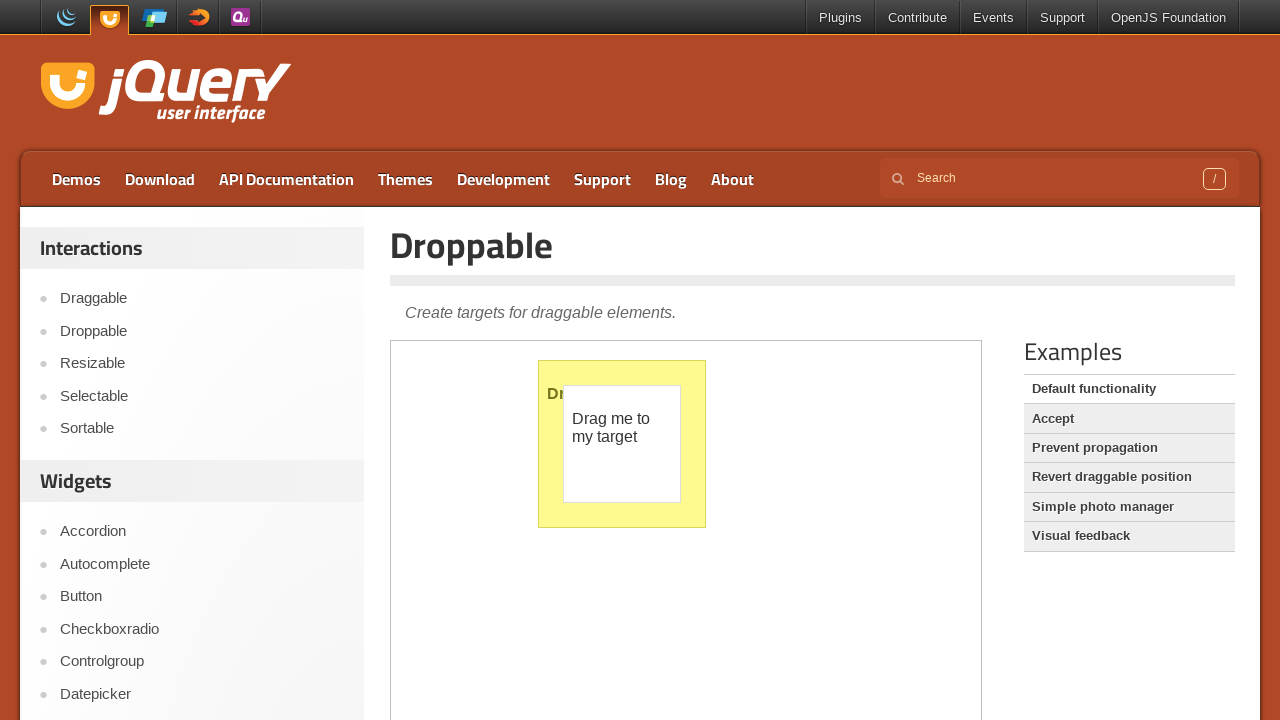

Waited 1 second to allow drag and drop animation to complete
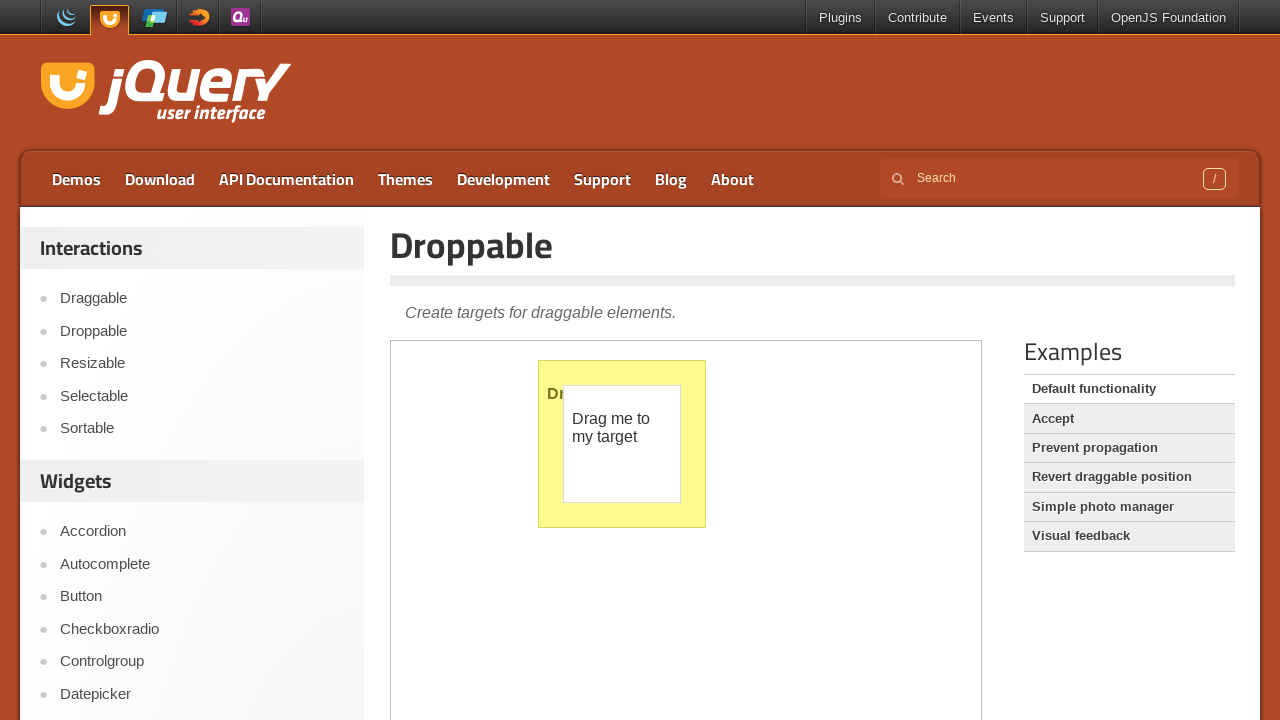

Reloaded the page to reset the drag and drop demo
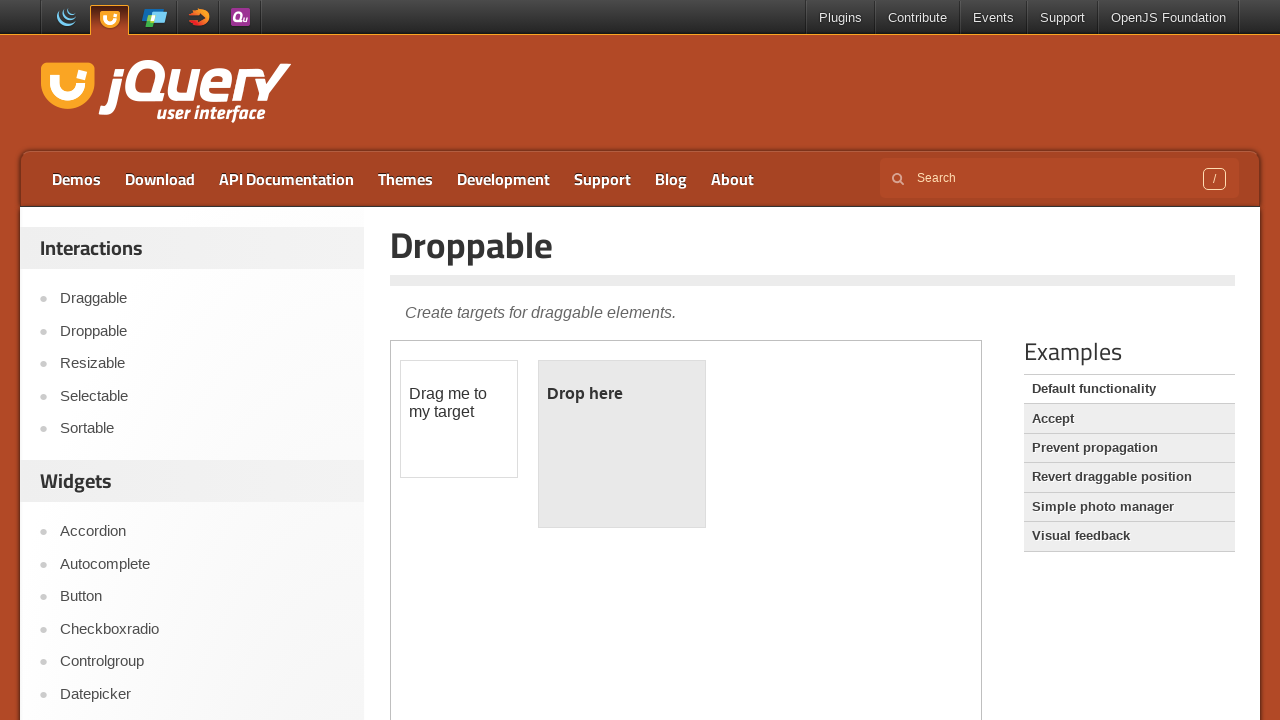

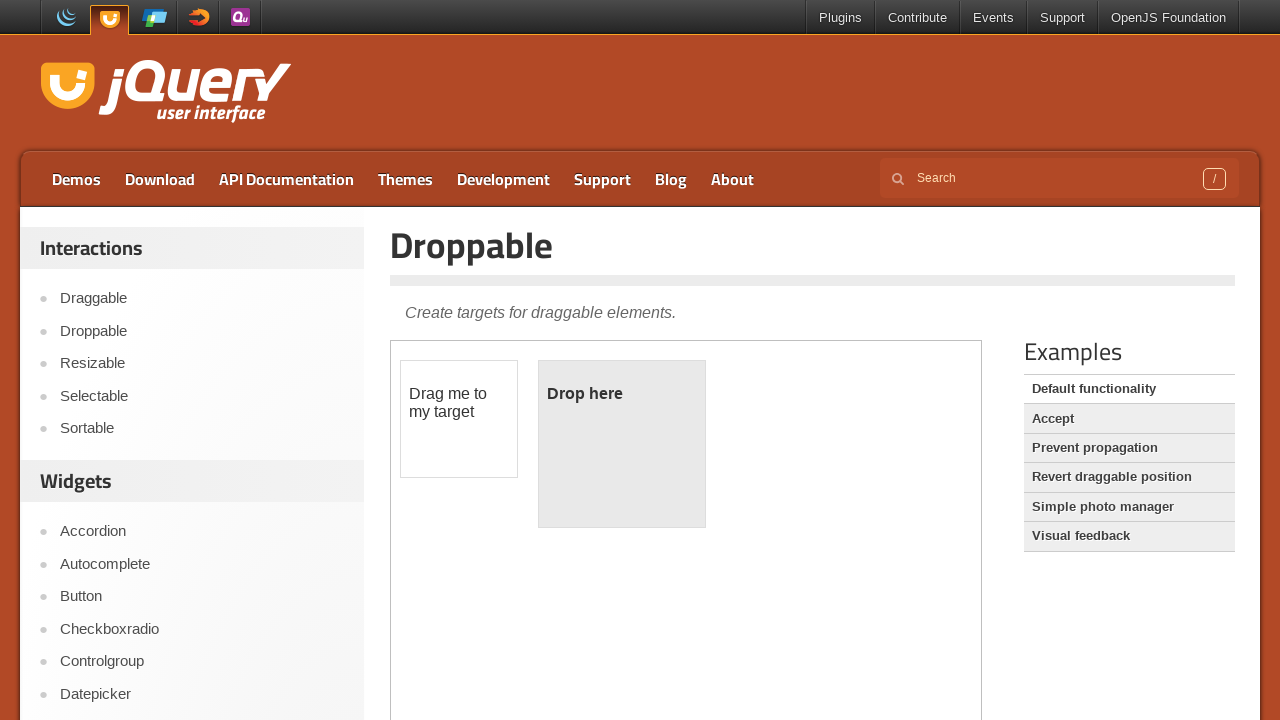